Tests AJAX functionality by clicking a button and waiting for dynamically loaded content (a green success message) to appear on the page.

Starting URL: http://uitestingplayground.com/ajax

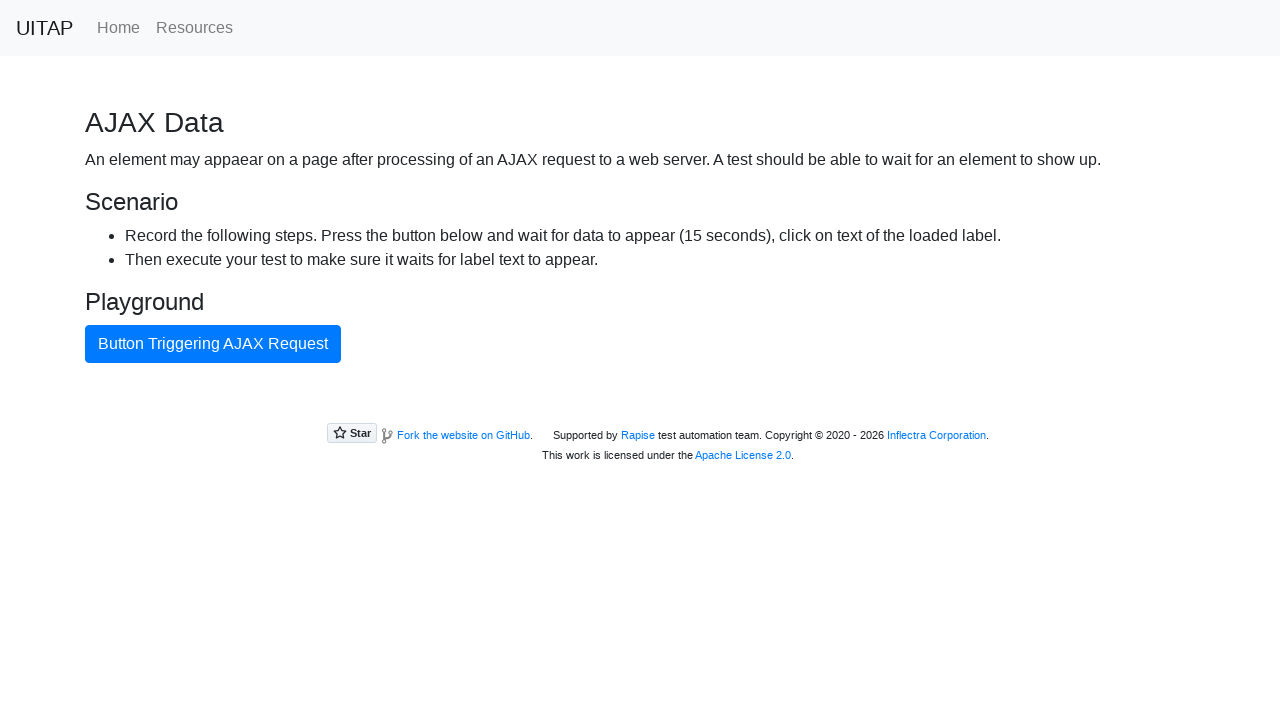

Waited for AJAX button to be visible
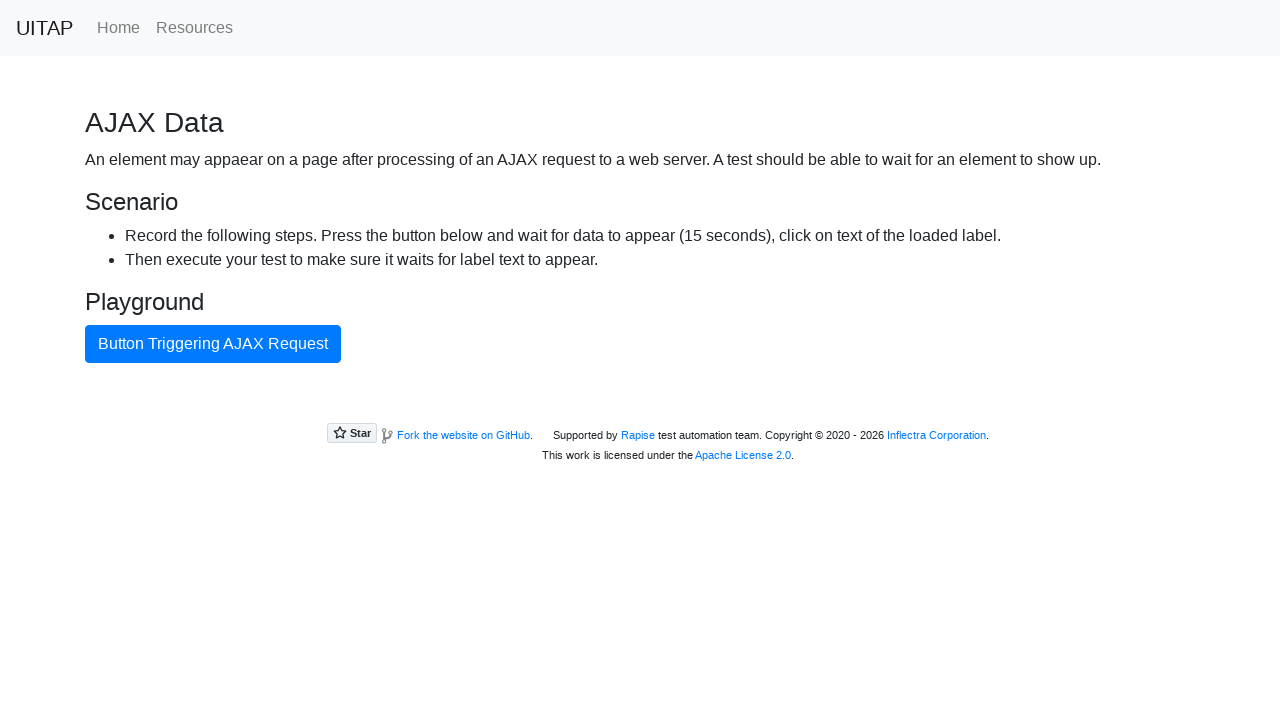

Clicked the AJAX button at (213, 344) on #ajaxButton
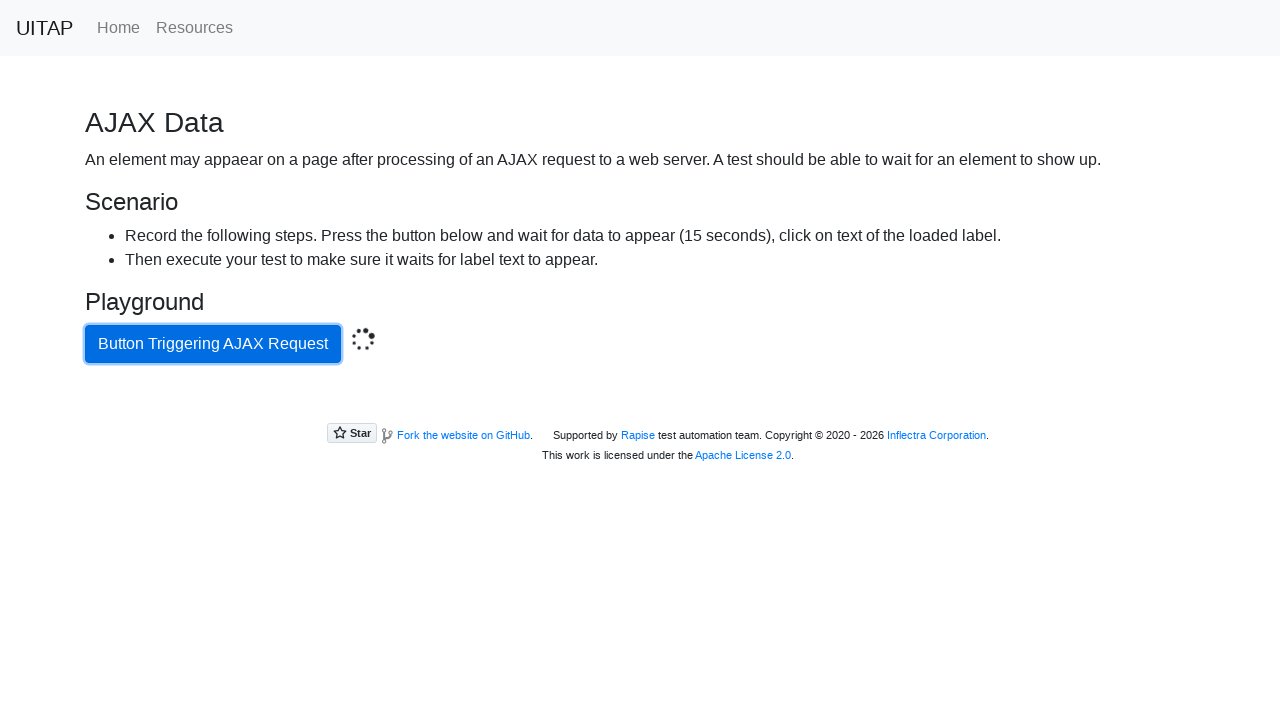

Waited for green success message to appear after AJAX request
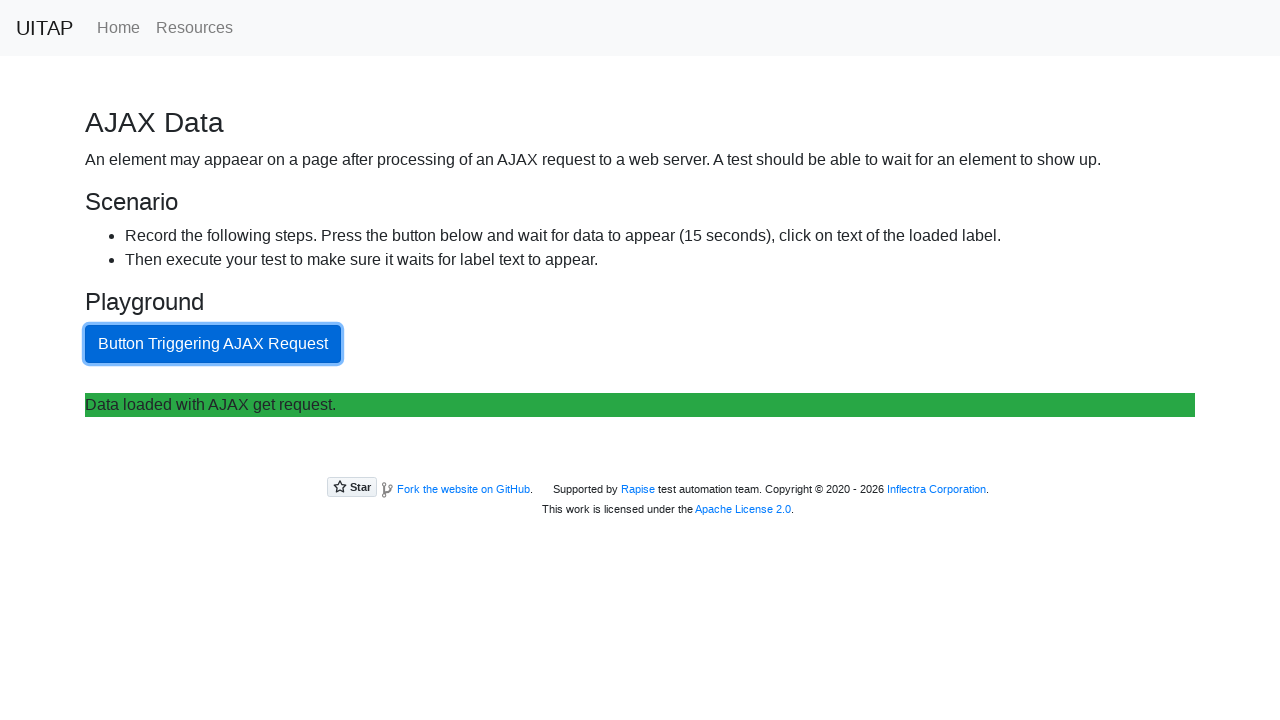

Located the green success message element
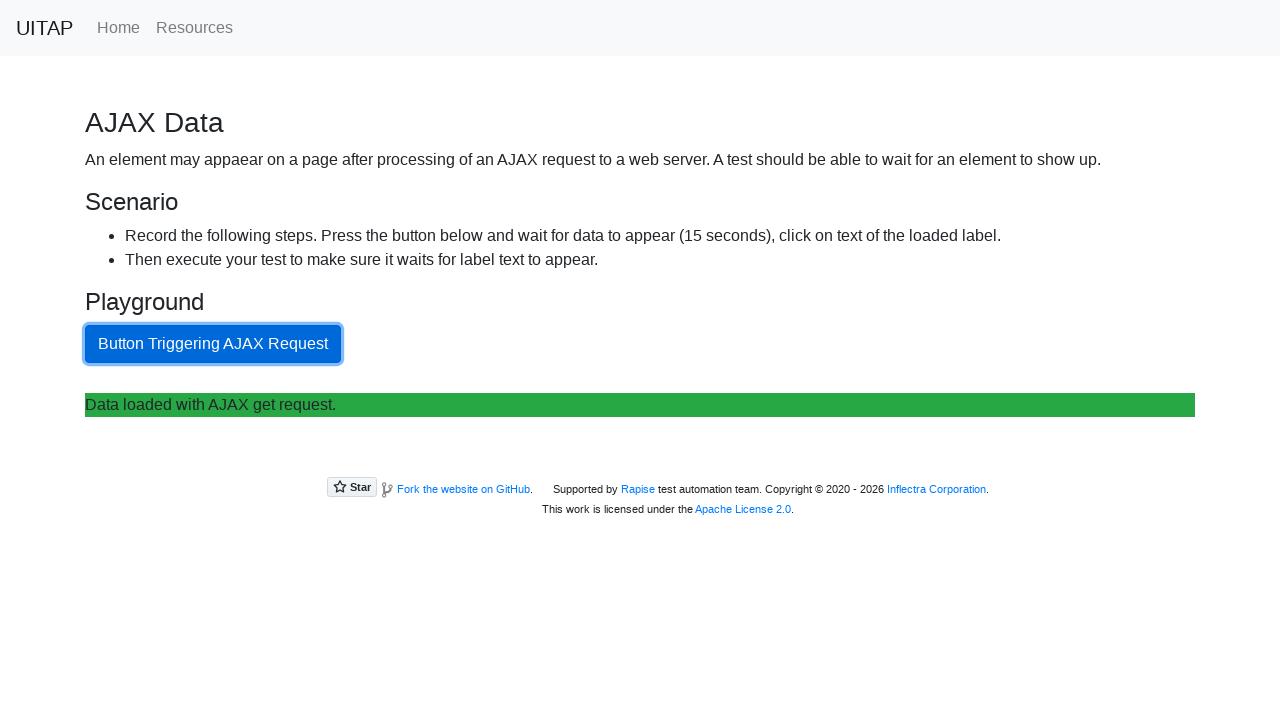

Verified green success message is visible
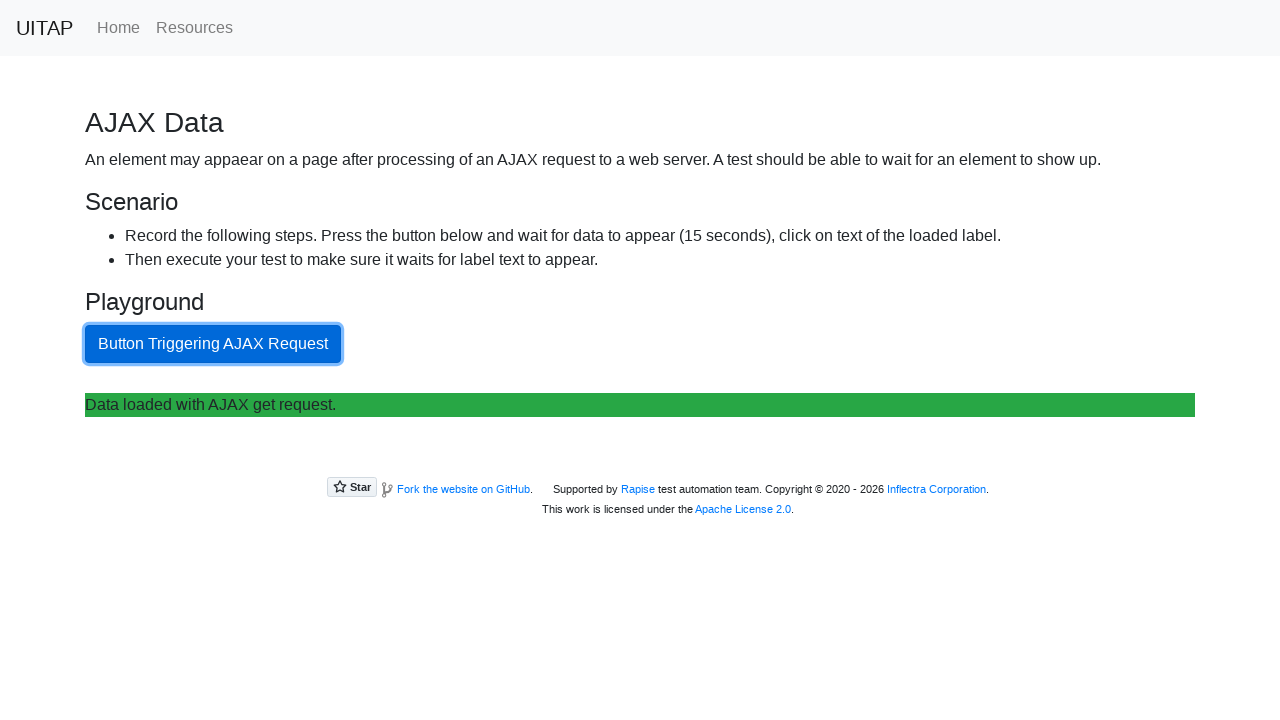

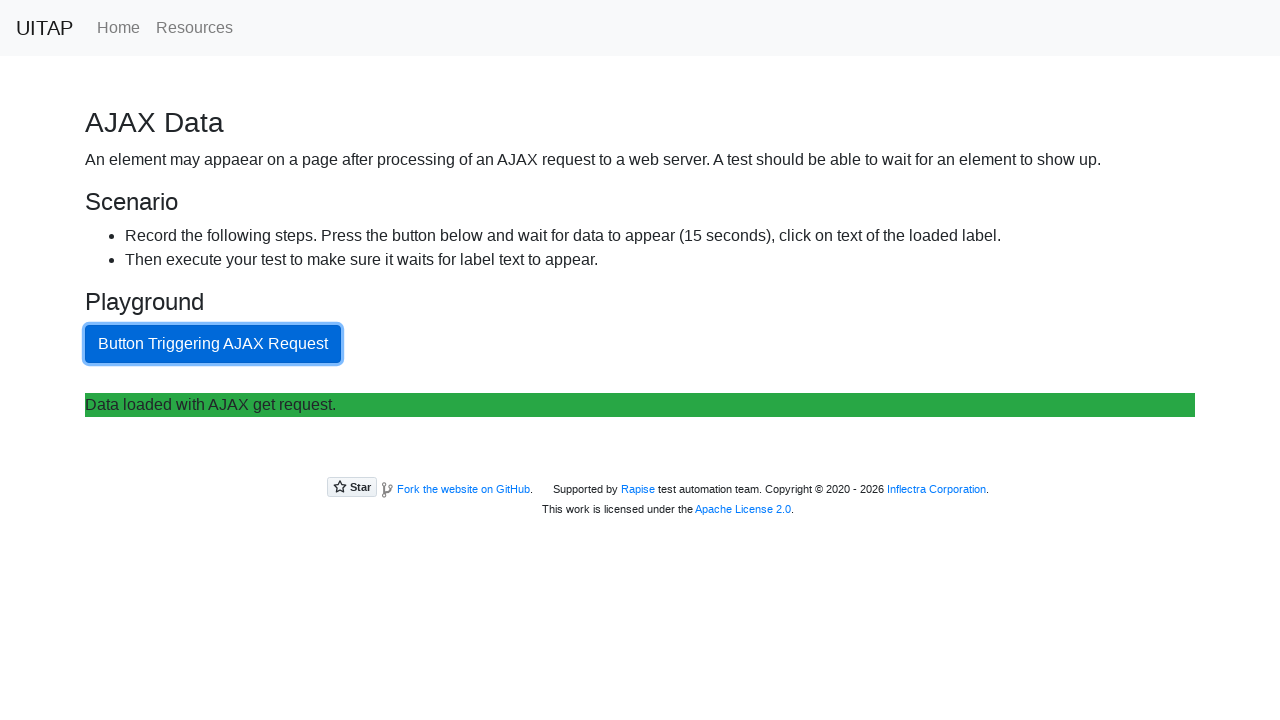